Waits for a price condition to be met, then solves a mathematical problem by extracting a value, calculating its result, and submitting the answer

Starting URL: http://suninjuly.github.io/explicit_wait2.html

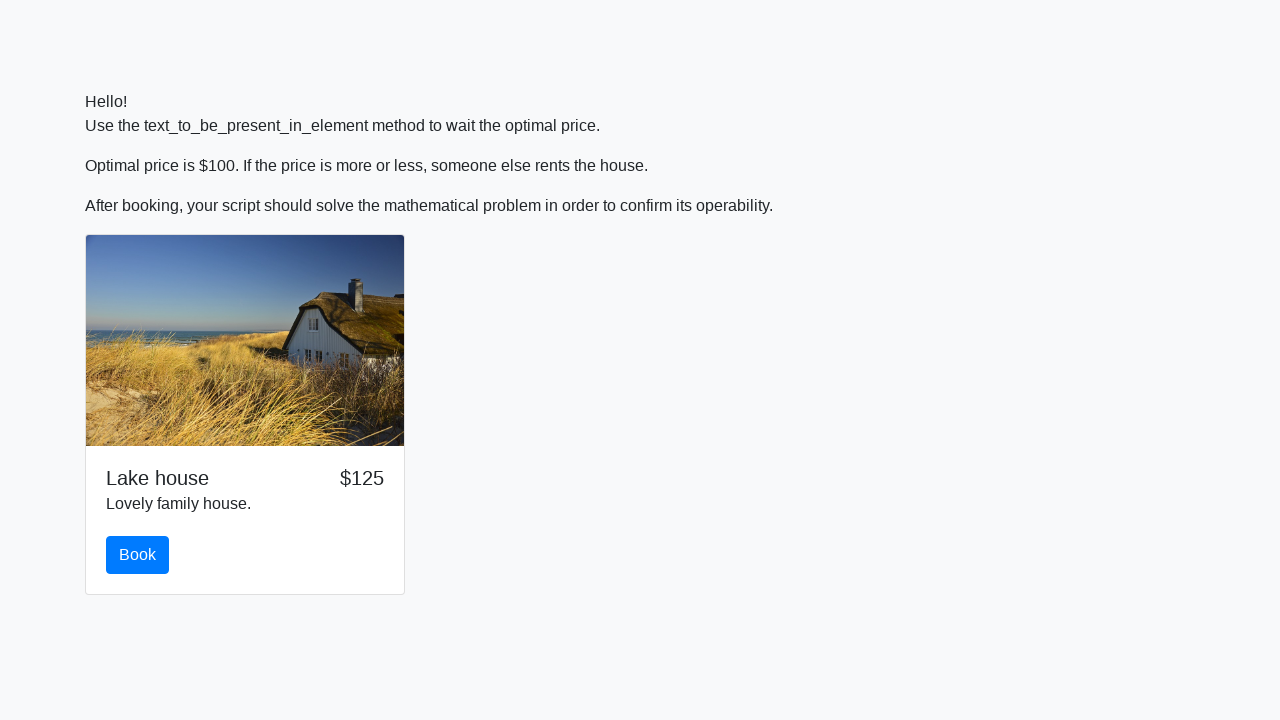

Price reached $100
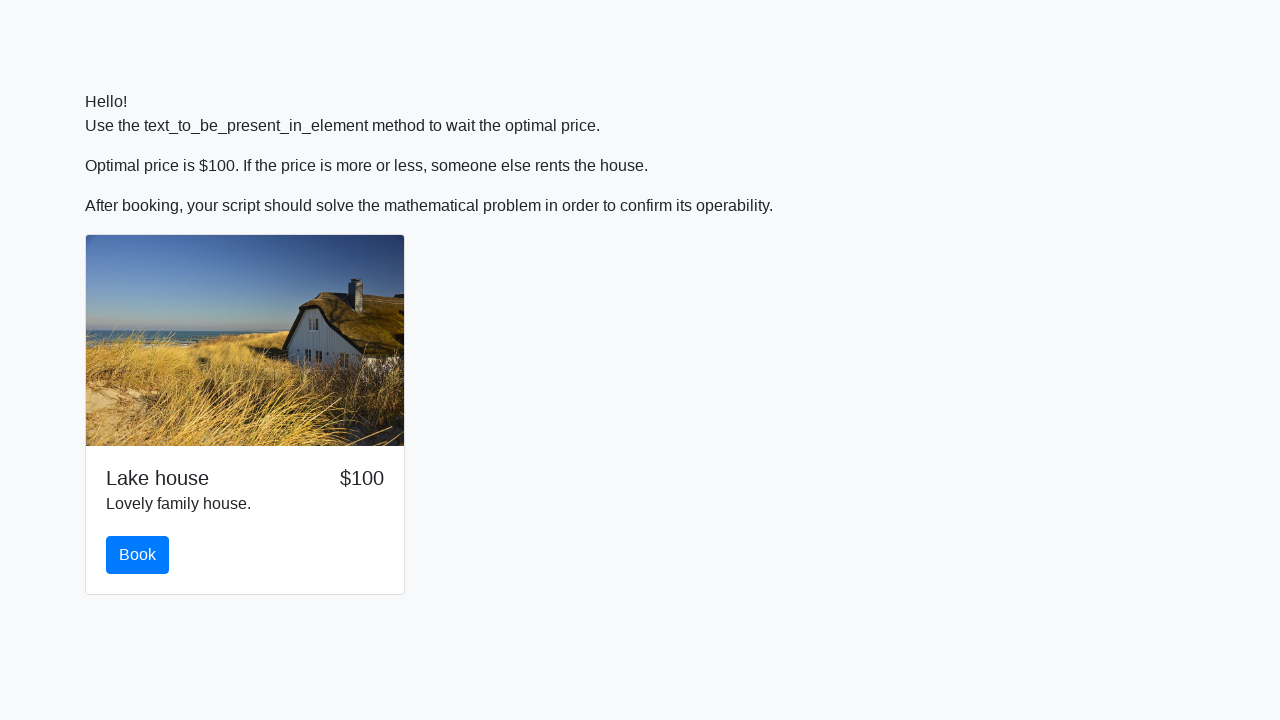

Clicked book button at (138, 555) on #book
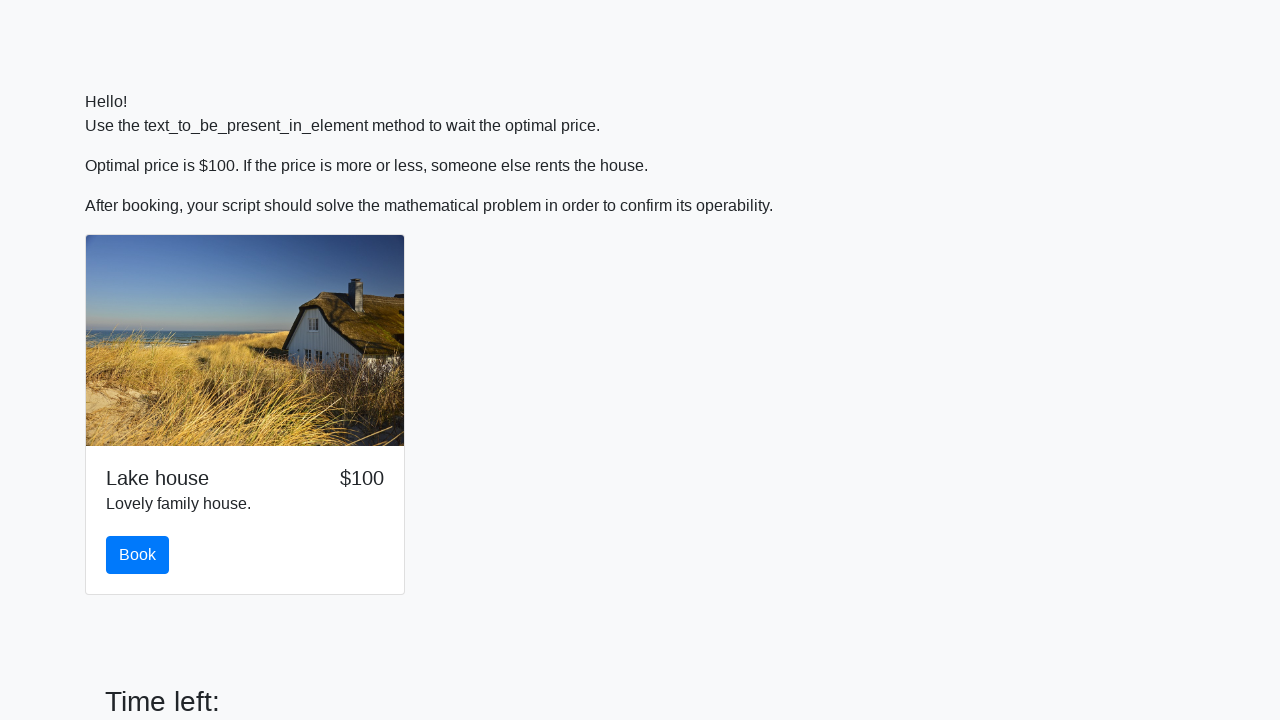

Extracted input value: 334
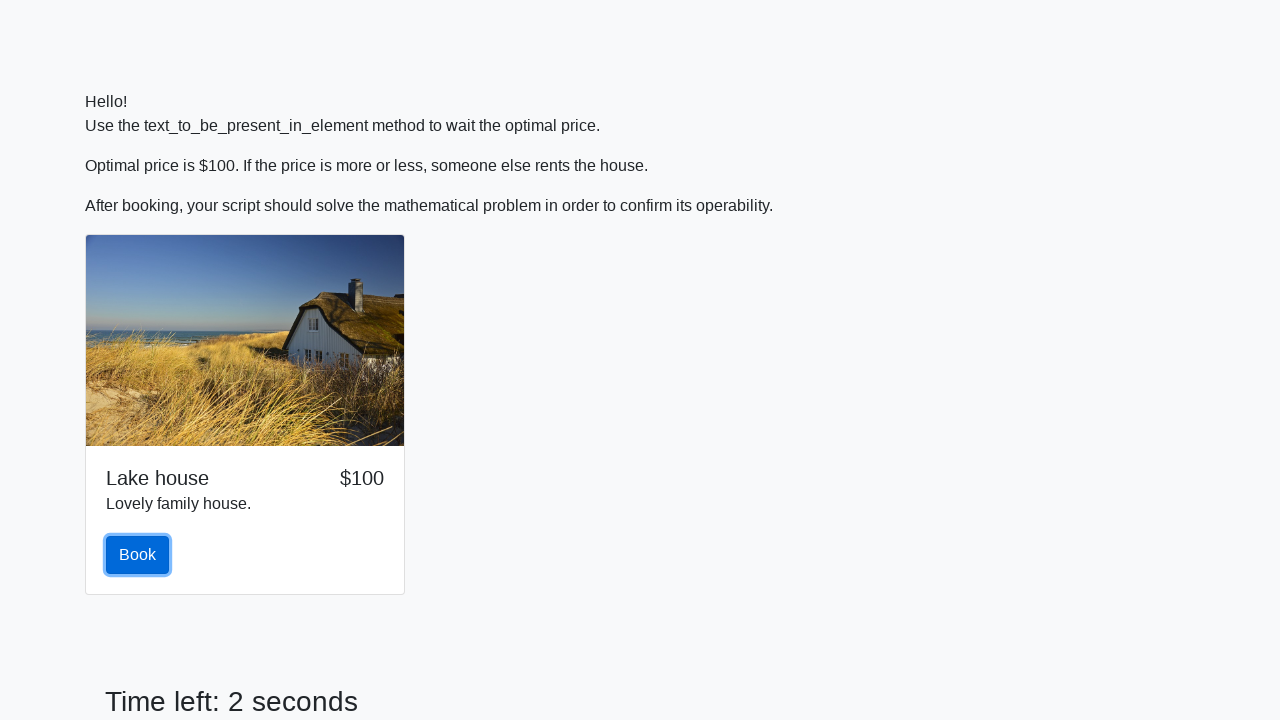

Calculated result: 2.3065836669516298
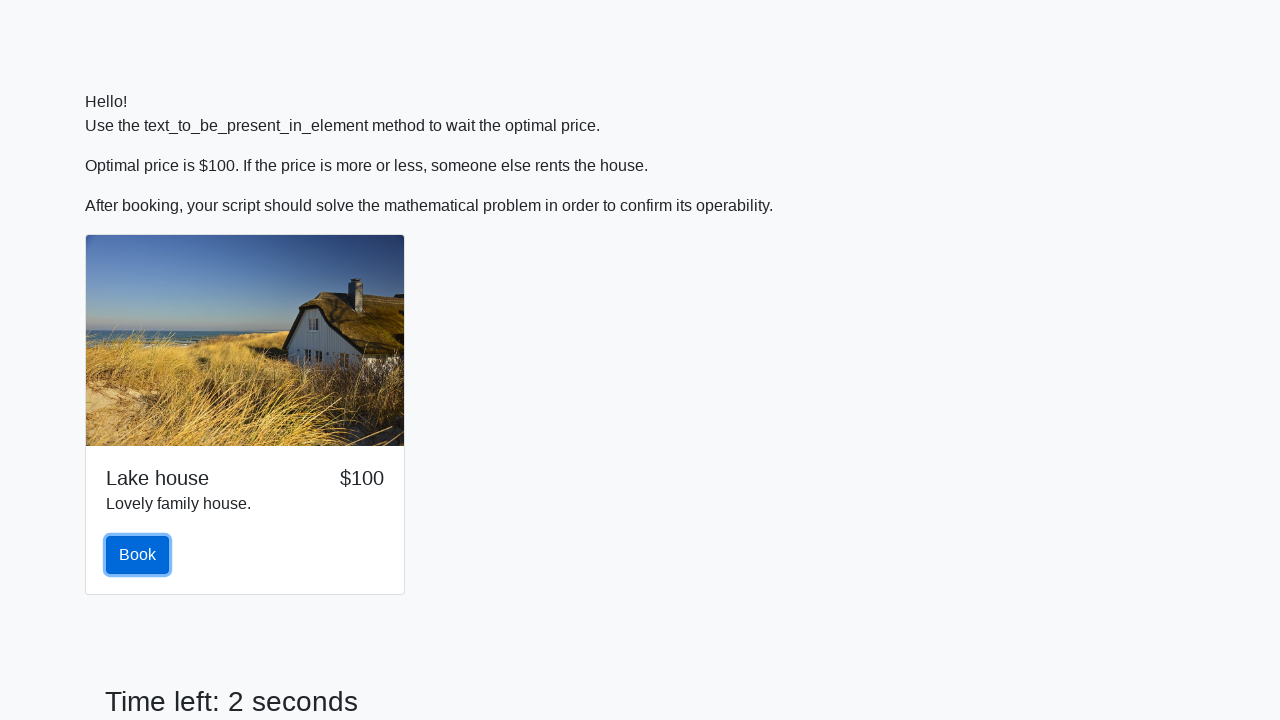

Filled answer field with calculated value: 2.3065836669516298 on #answer
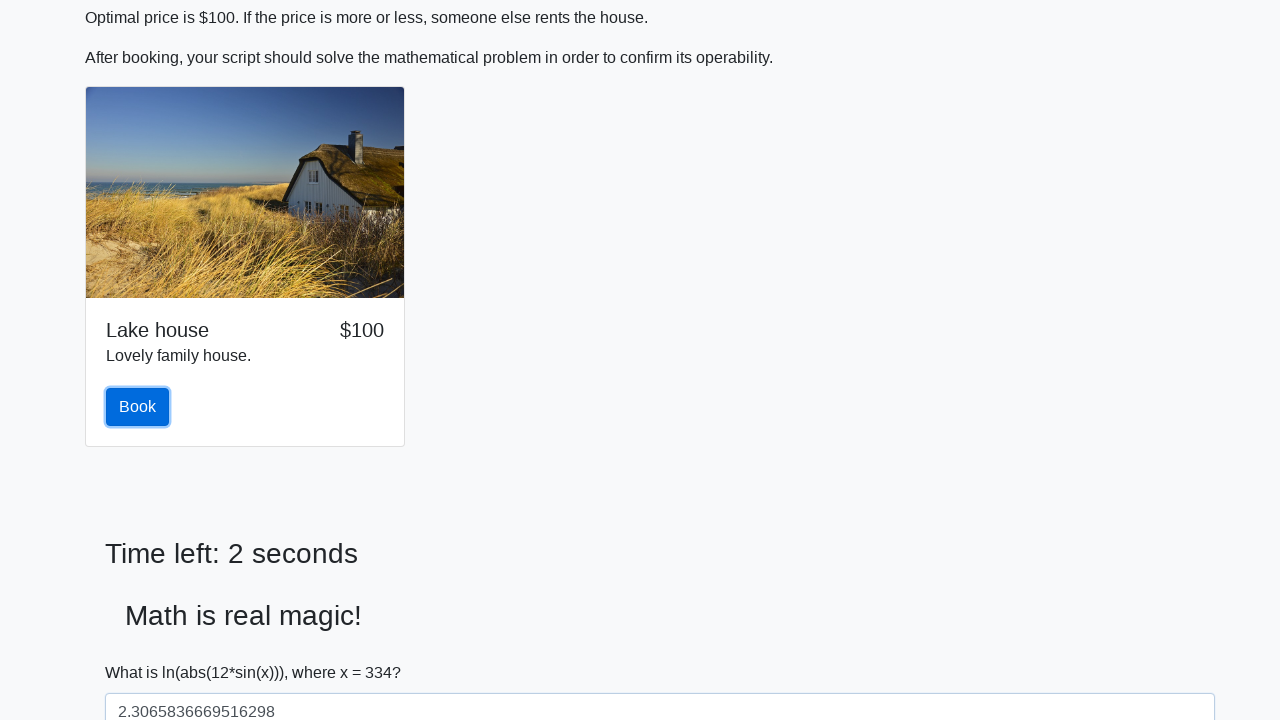

Scrolled down 150 pixels to reveal solve button
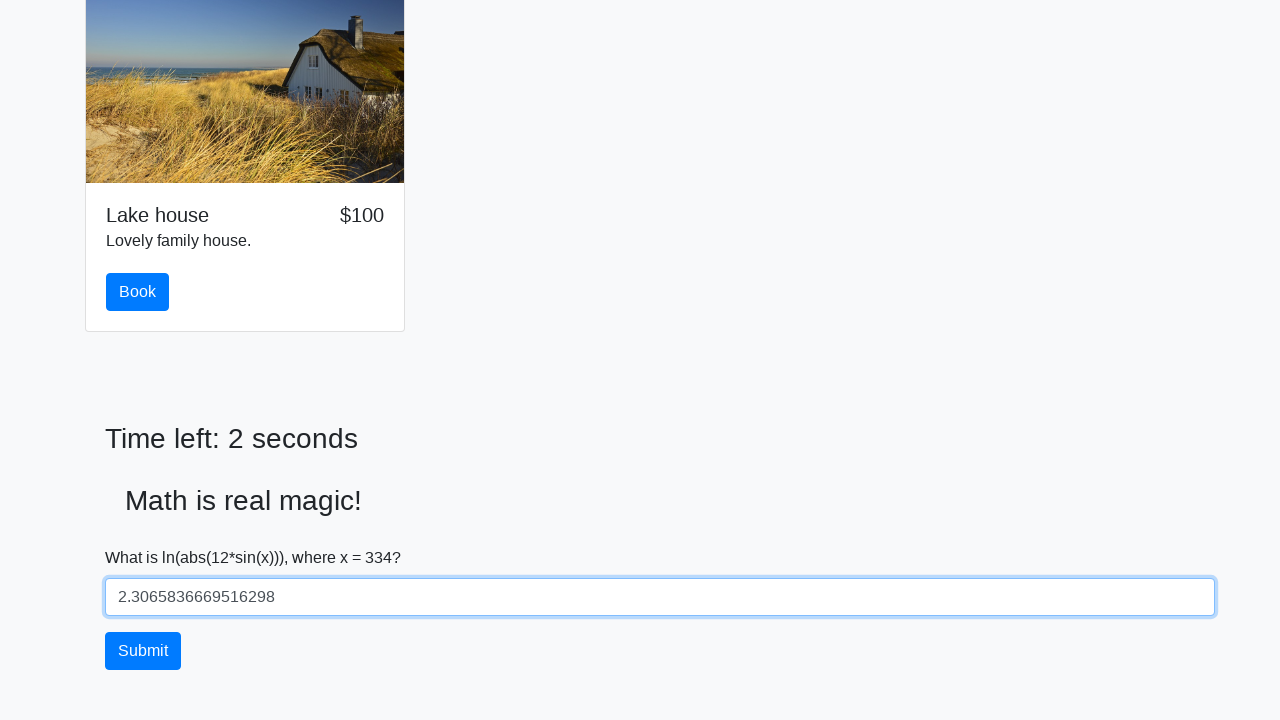

Clicked solve button to submit answer at (143, 651) on #solve
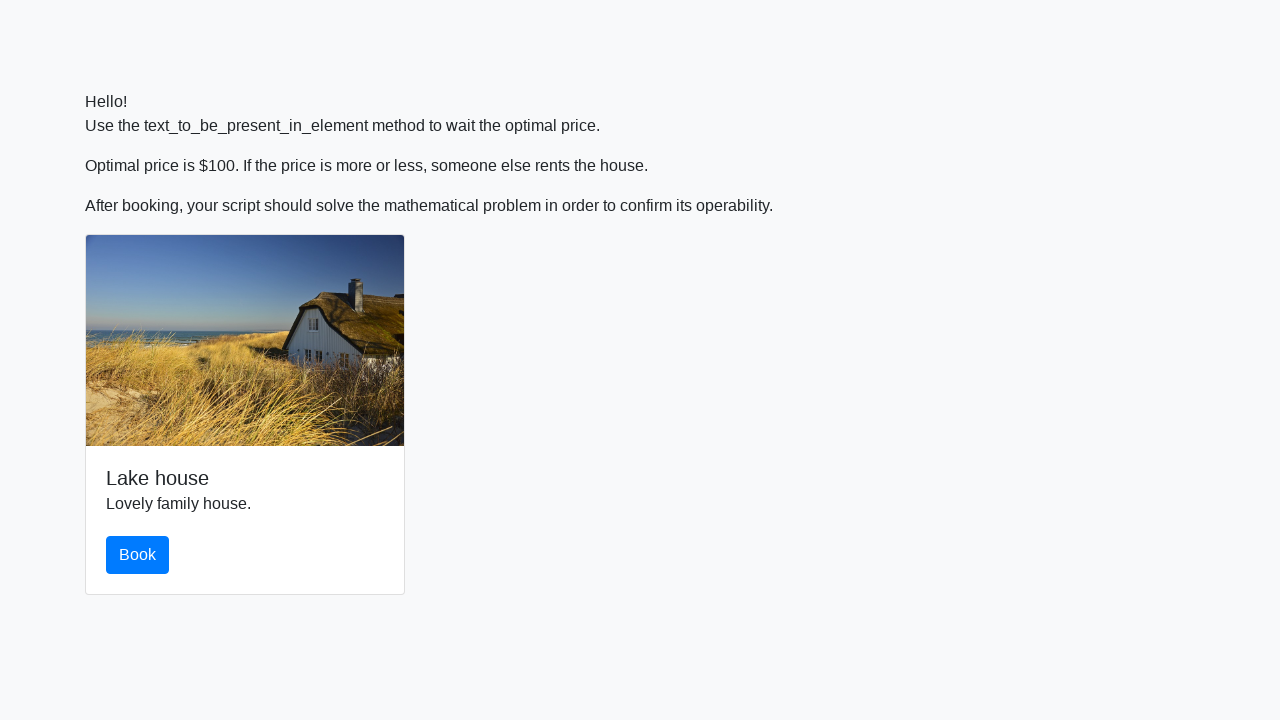

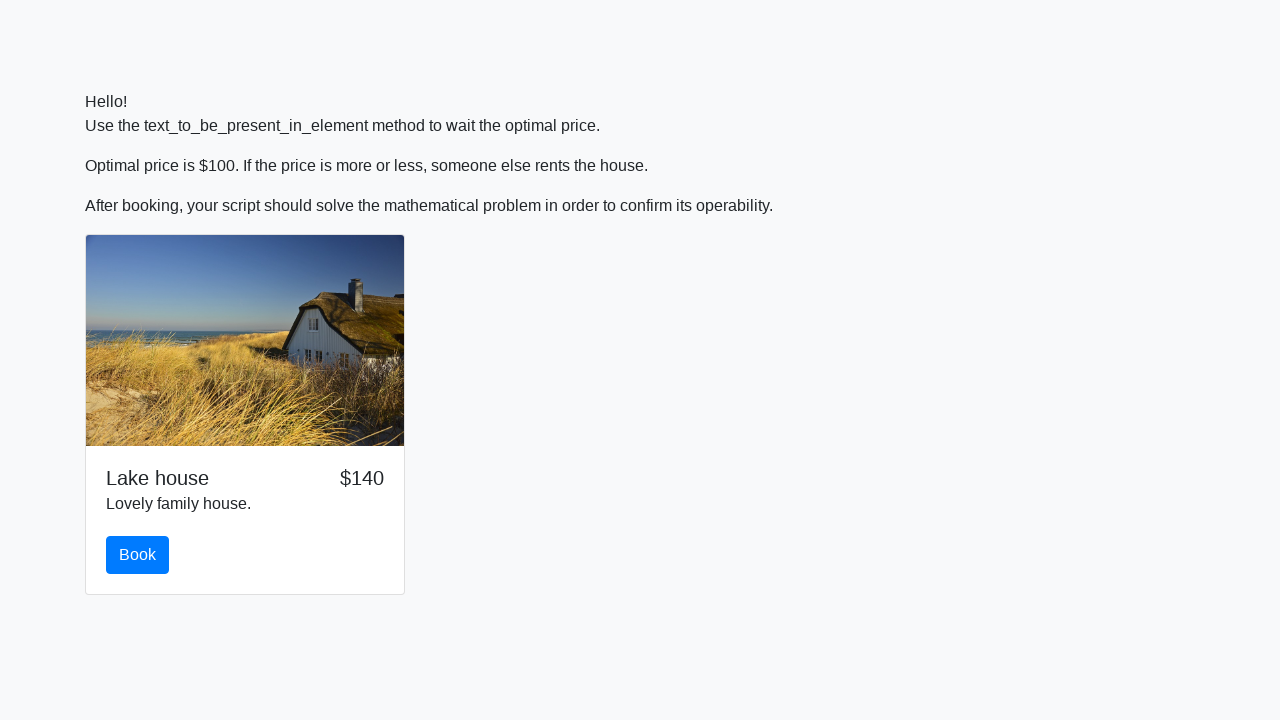